Tests double-click functionality on a demo page by entering text in an input field and double-clicking a copy button

Starting URL: http://swisnl.github.io/jQuery-contextMenu/demo.html

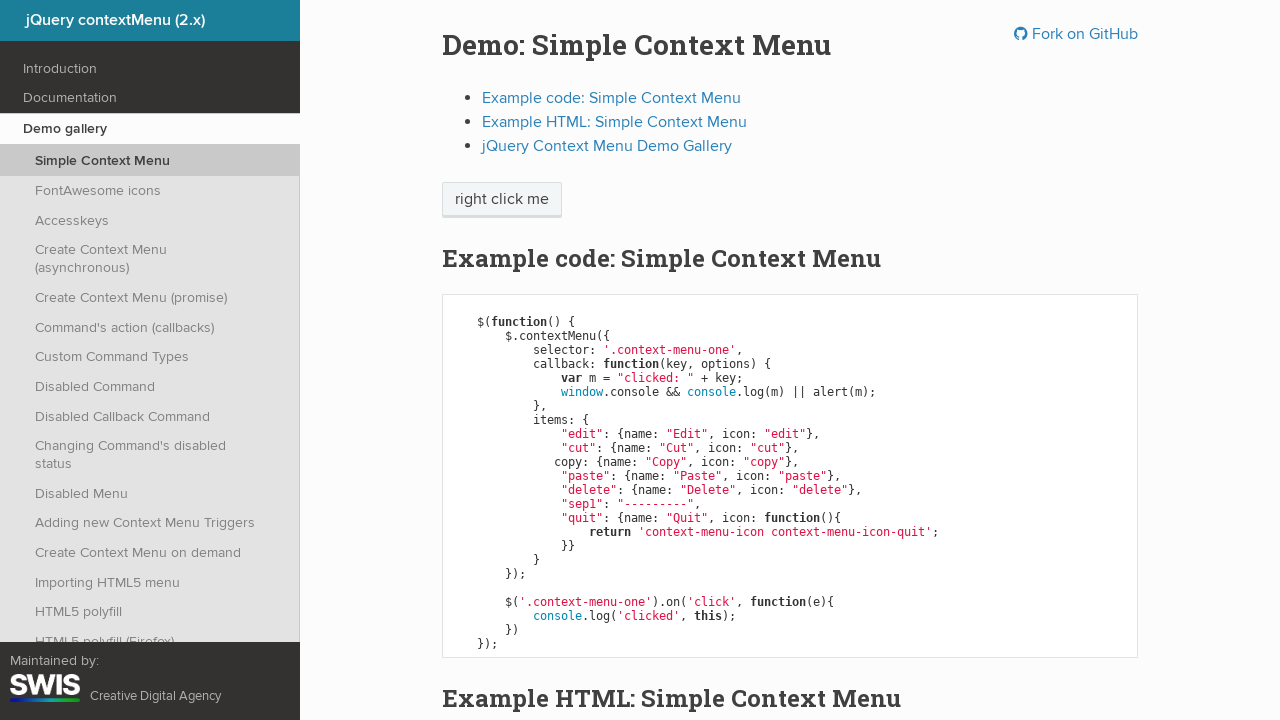

Page loaded and DOM content ready
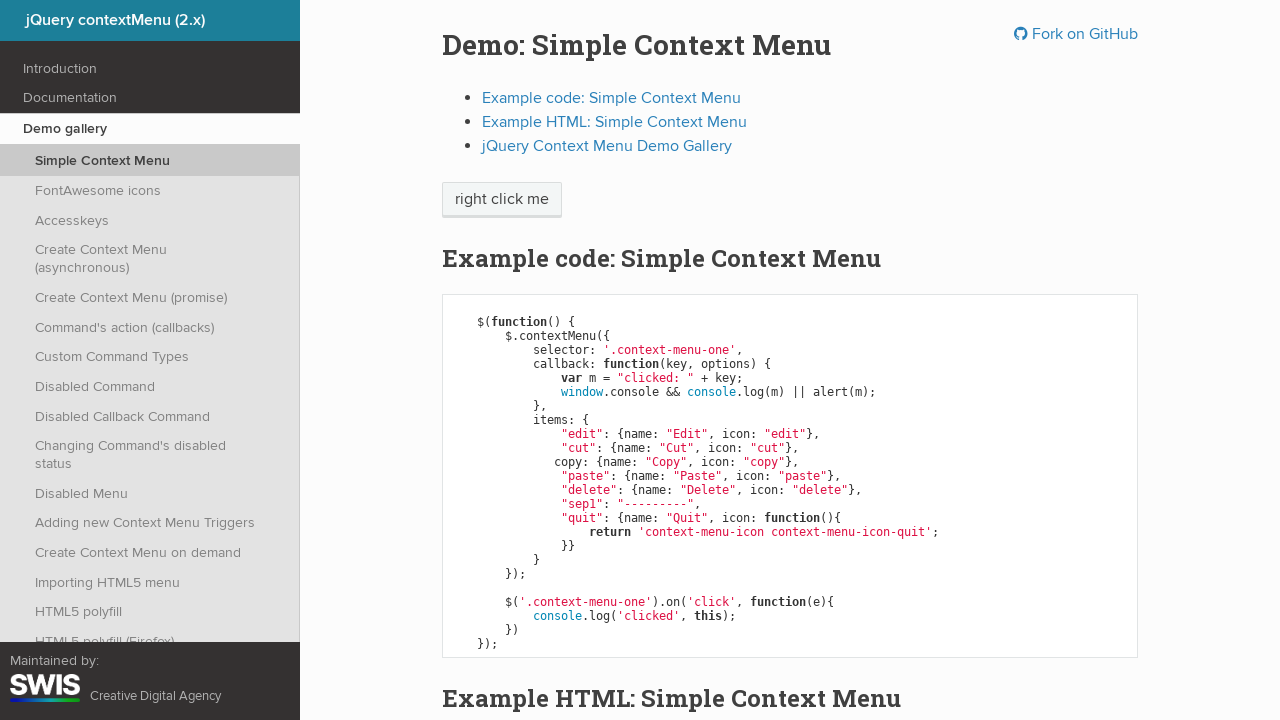

Located demo element with class 'context-menu-one'
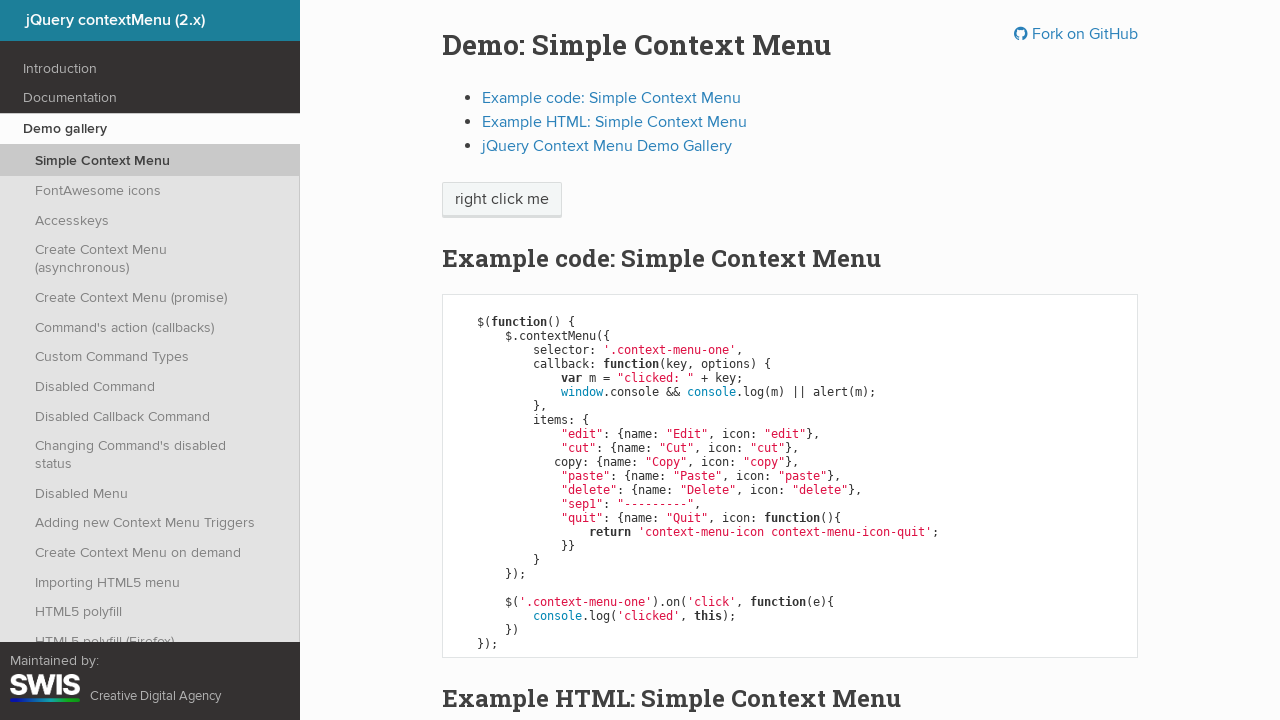

Performed double-click on context menu demo element at (502, 200) on .context-menu-one
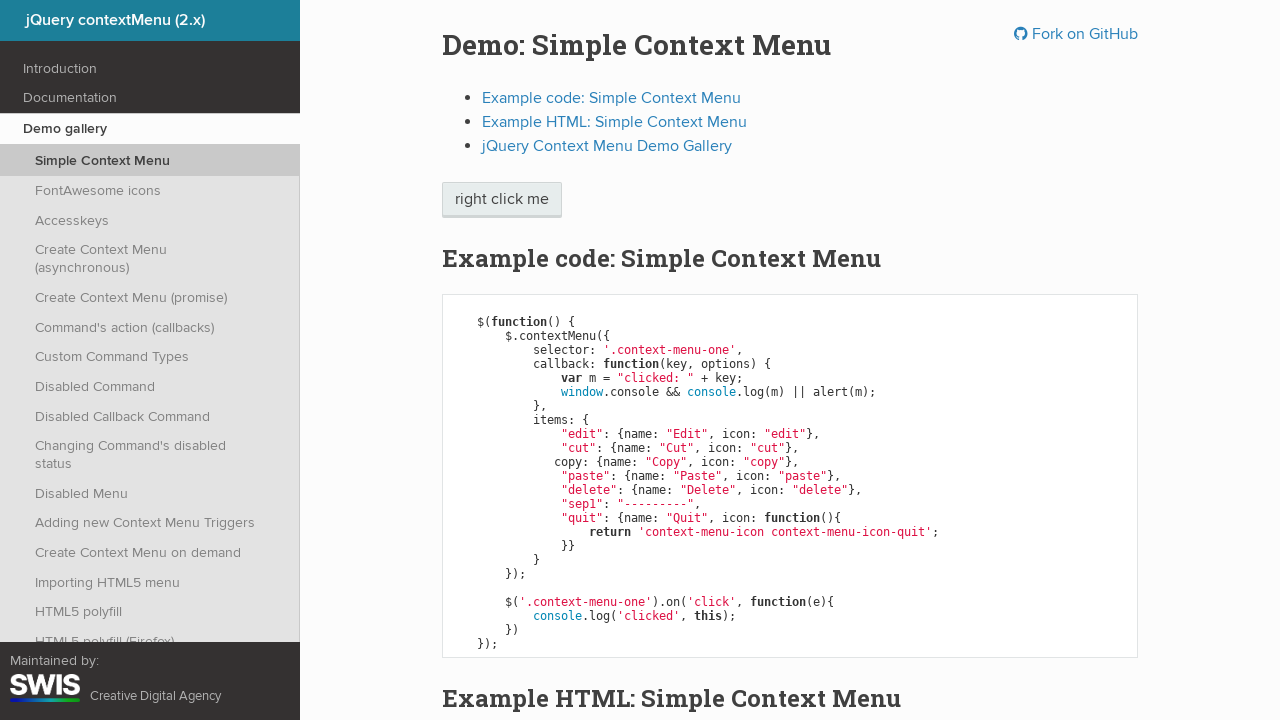

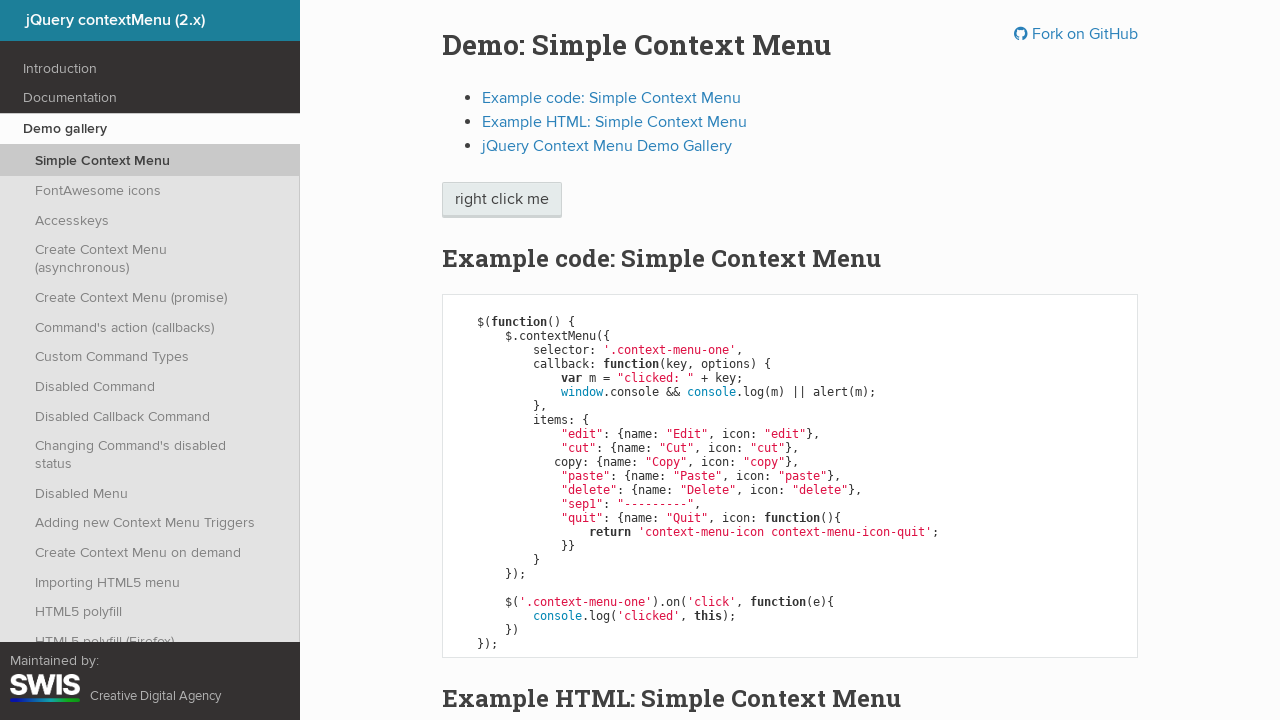